Tests checkbox selection state before and after clicking on the orange checkbox option

Starting URL: http://omayo.blogspot.com/

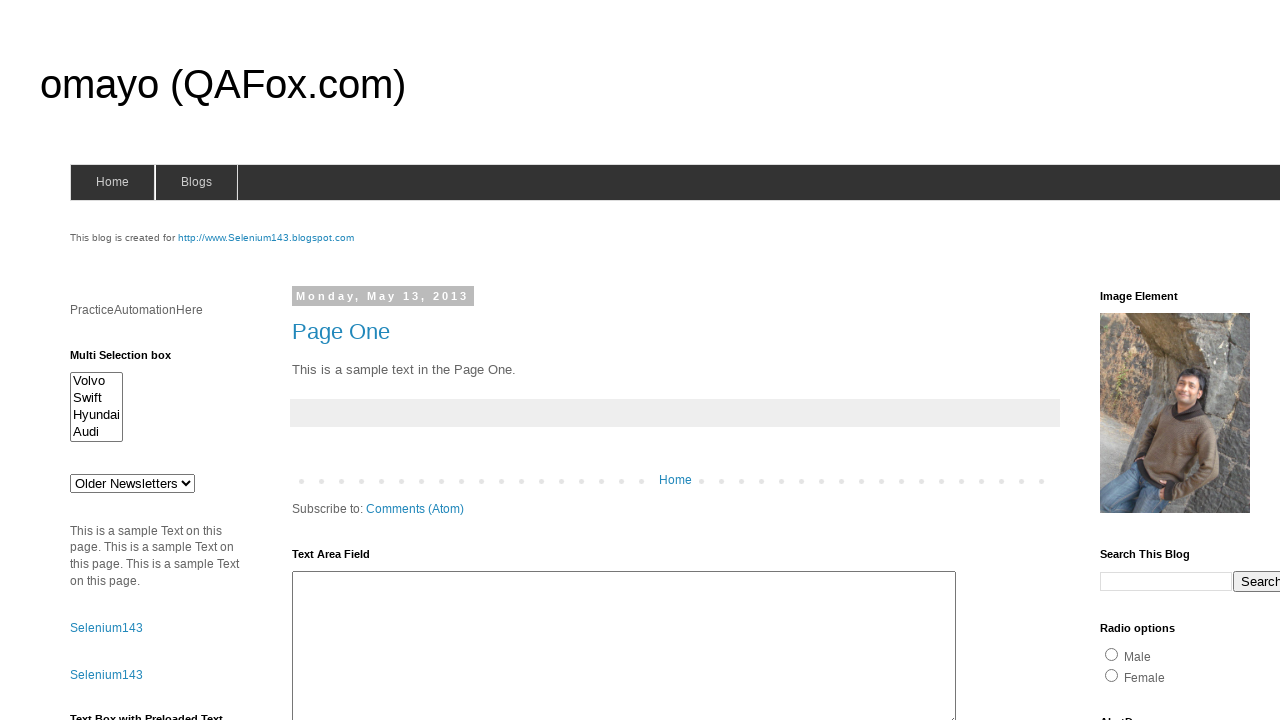

Checked initial state of orange checkbox - result: True
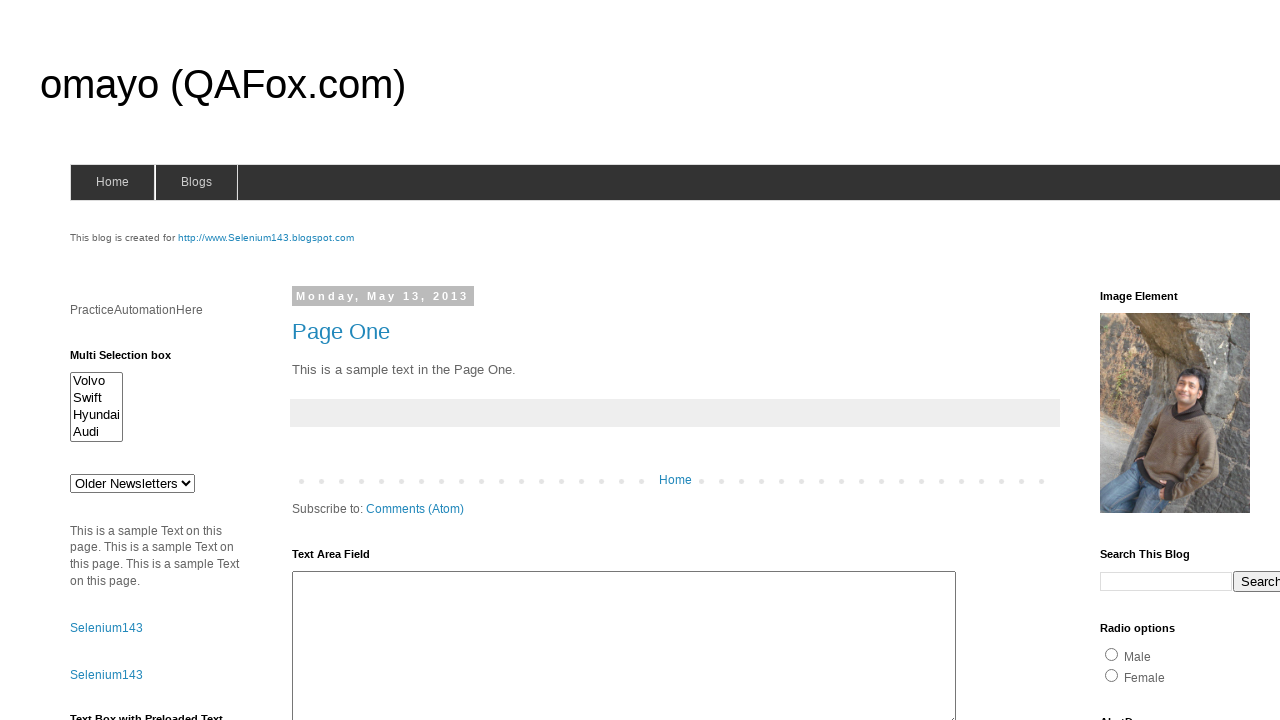

Clicked on orange checkbox option at (1152, 361) on [value='orange']
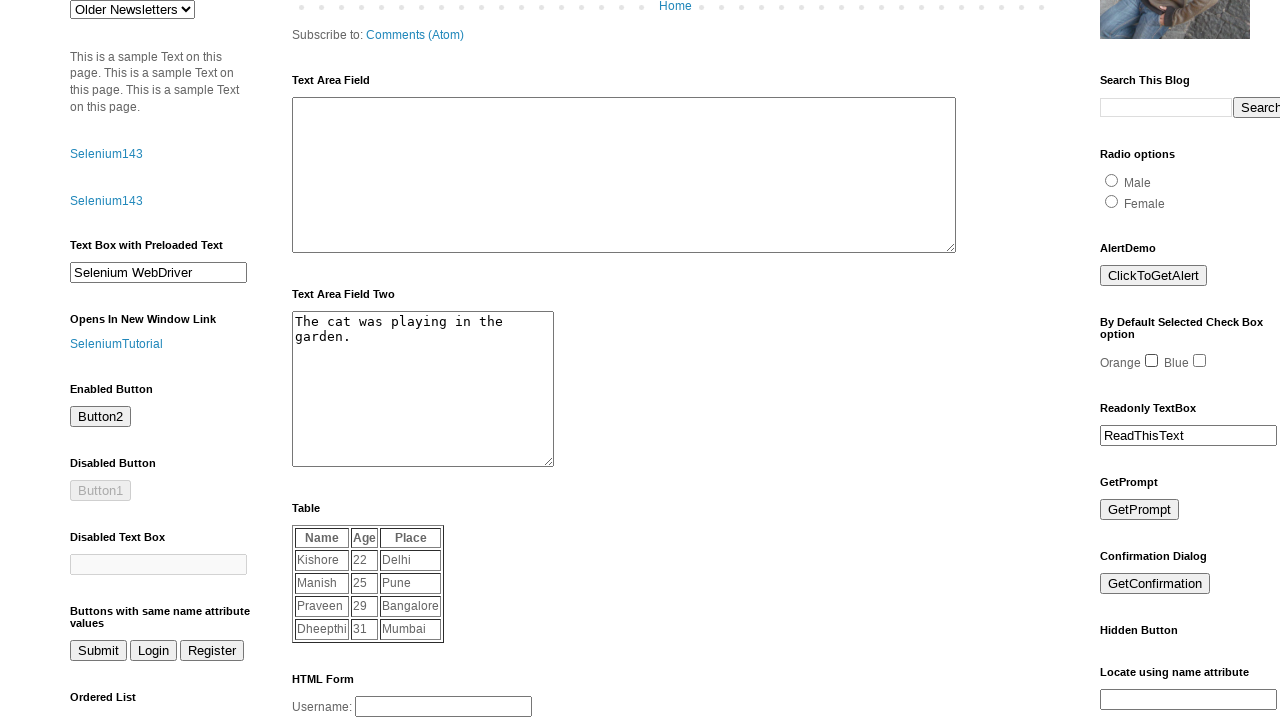

Checked state of orange checkbox after click - result: False
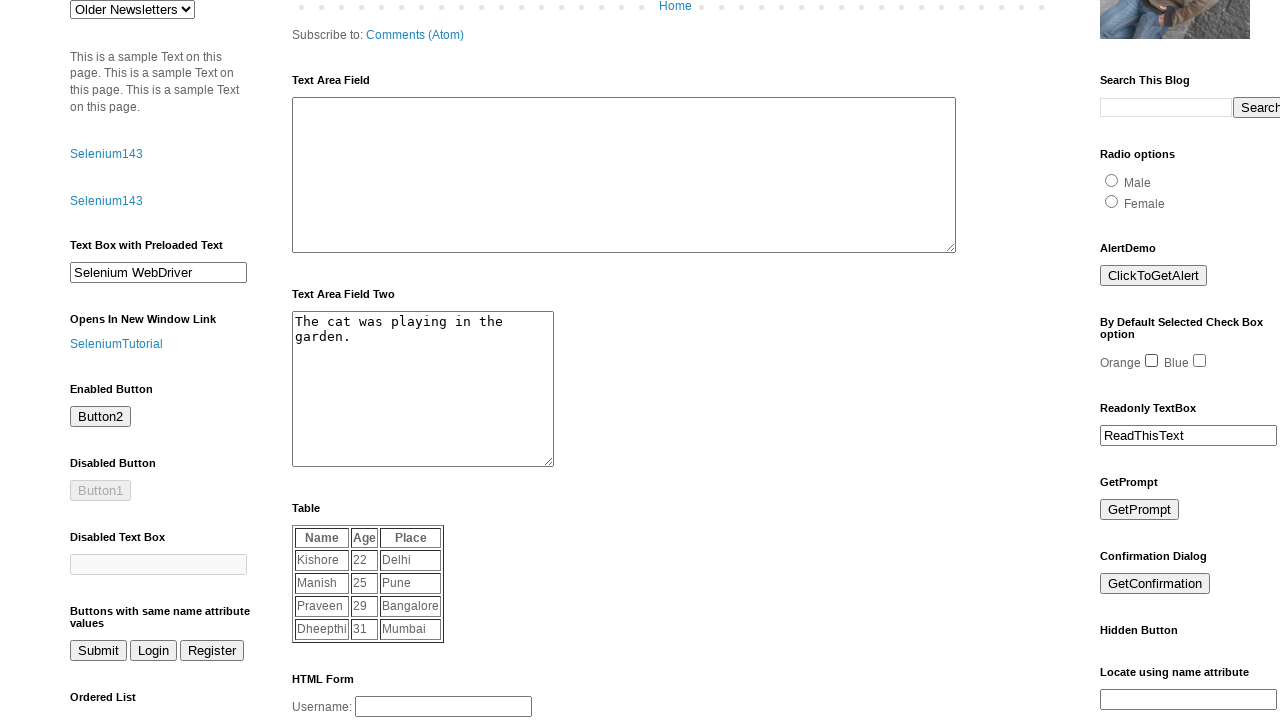

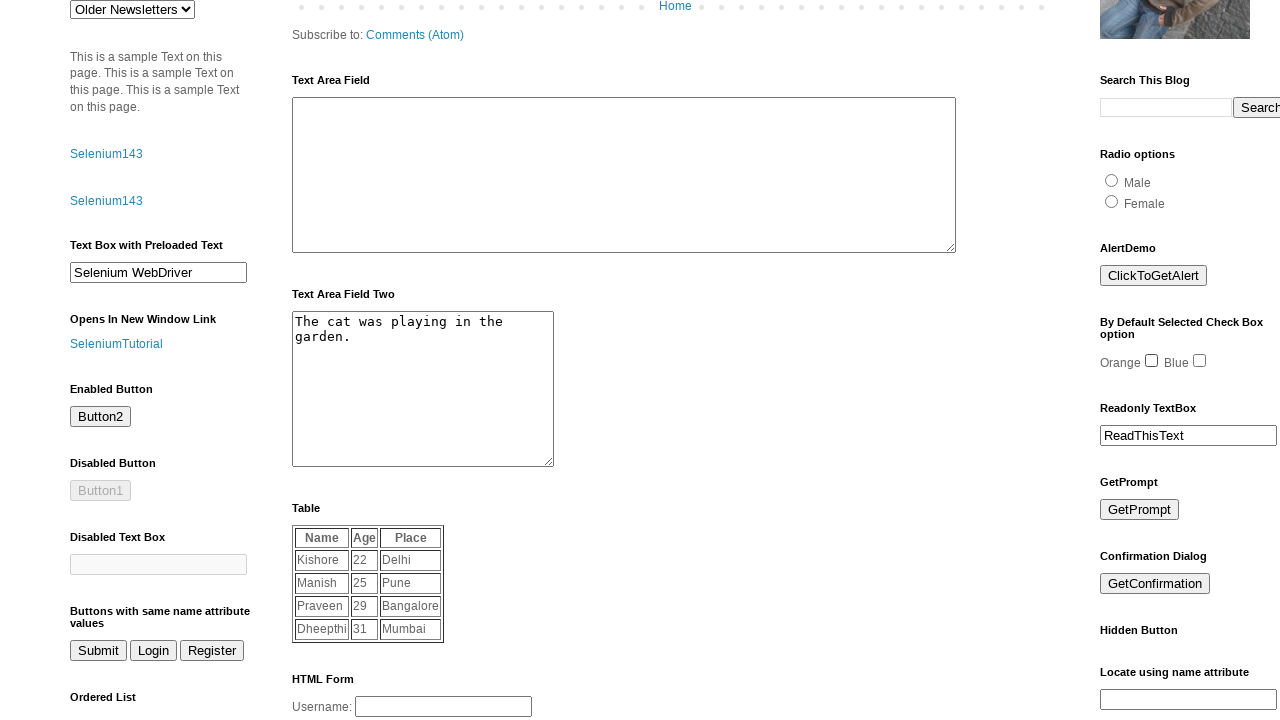